Tests dropdown handling functionality on a practice page by selecting options from single-select and multi-select dropdowns using various selection methods (by visible text, by index, by value) and deselecting options.

Starting URL: https://www.hyrtutorials.com/p/html-dropdown-elements-practice.html

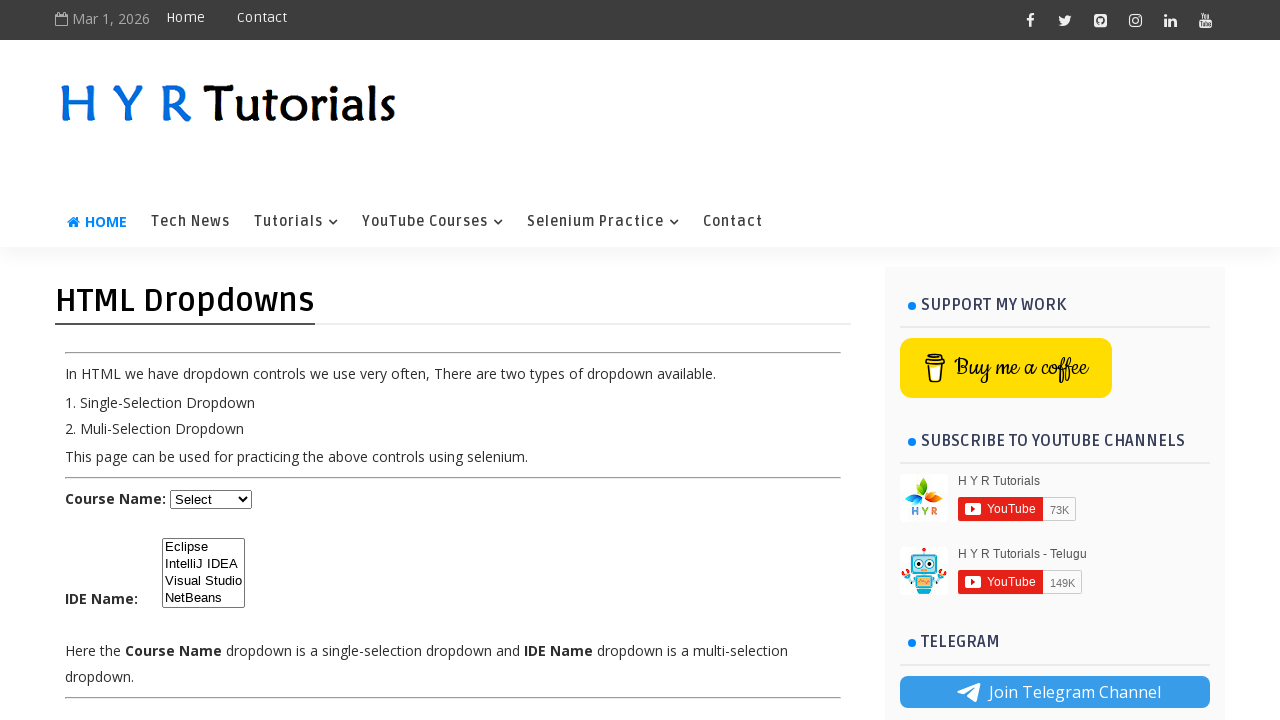

Selected 'Java' from single-select dropdown by visible text on #course
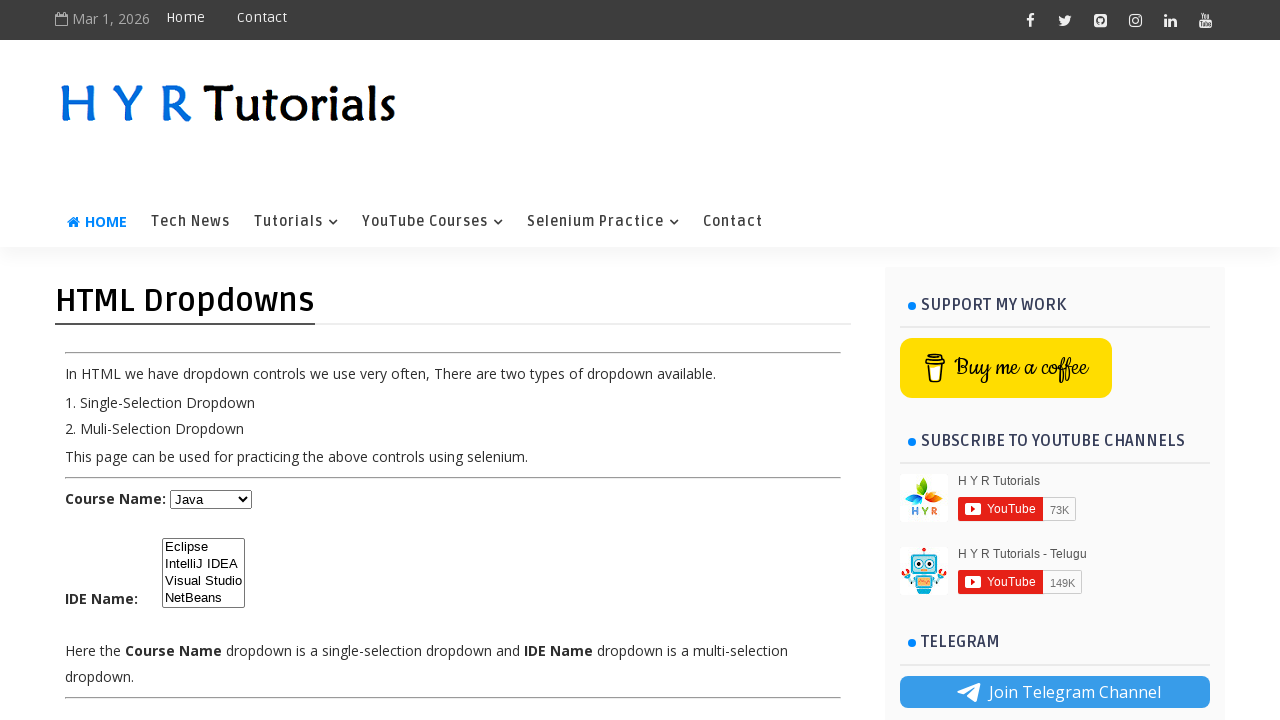

Selected first option from single-select dropdown by index on #course
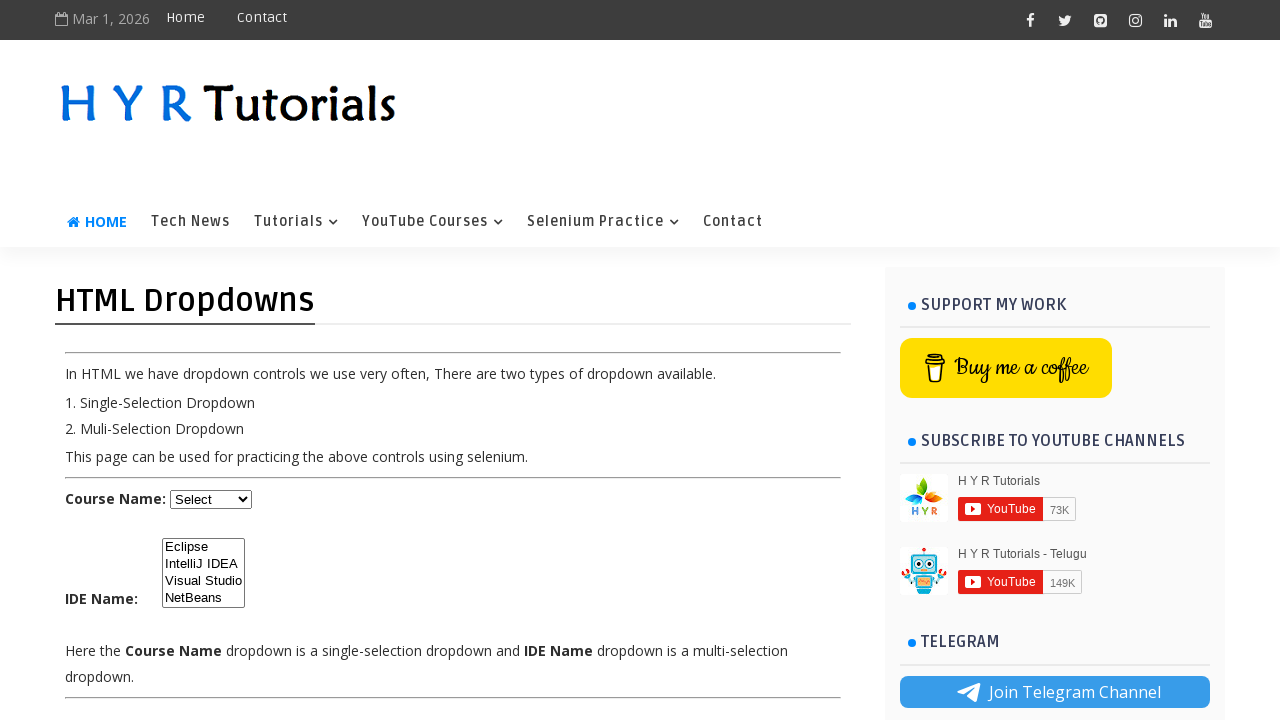

Selected Eclipse from multi-select dropdown by index on #ide
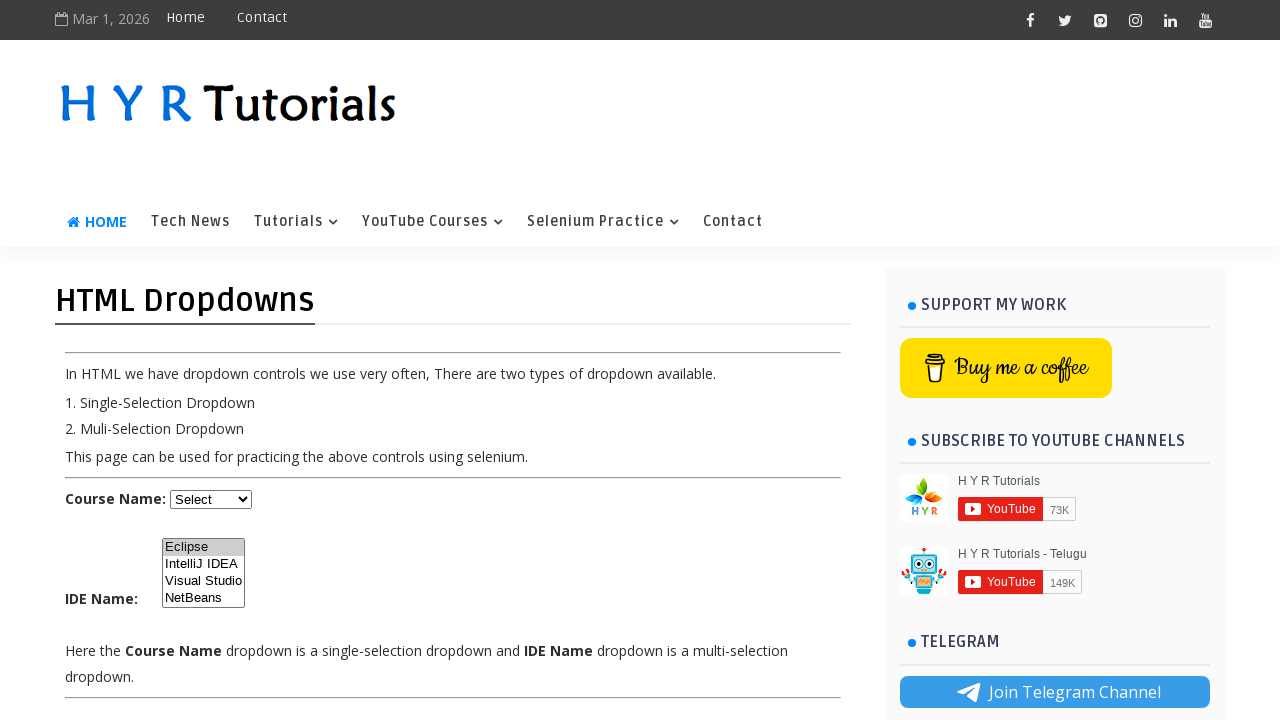

Selected IntelliJ IDEA from multi-select dropdown by value on #ide
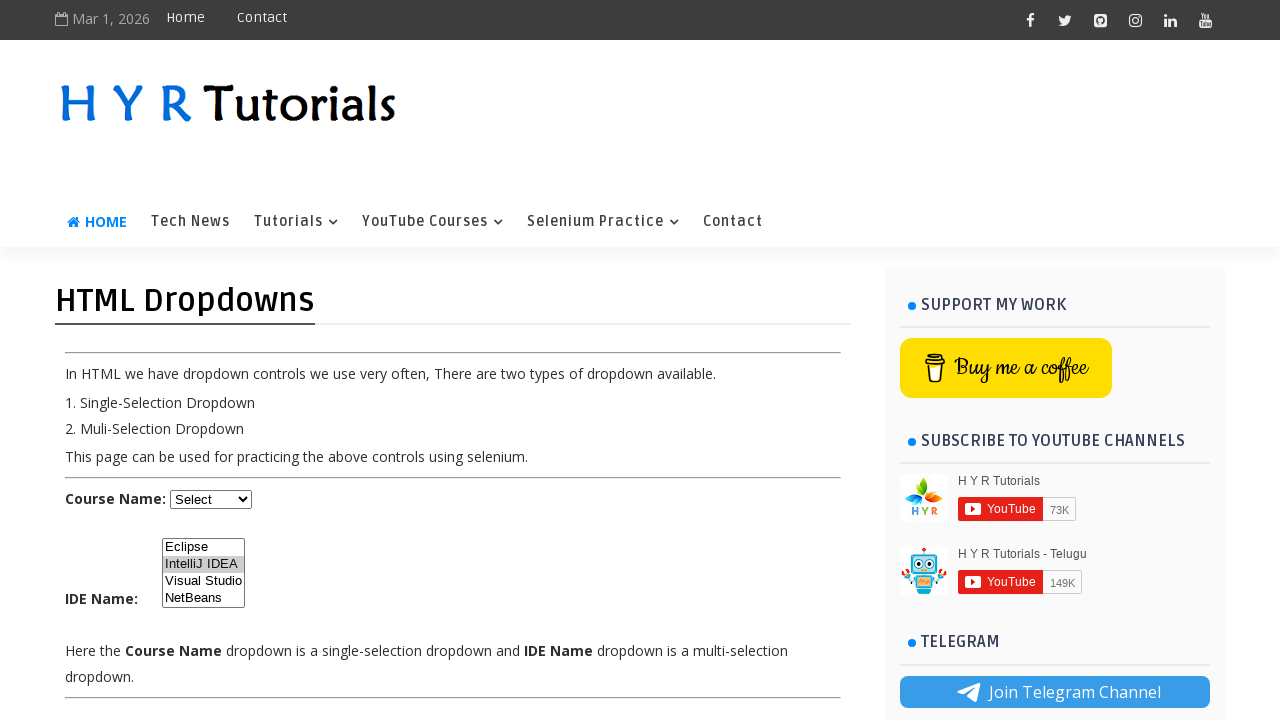

Selected NetBeans from multi-select dropdown by visible text on #ide
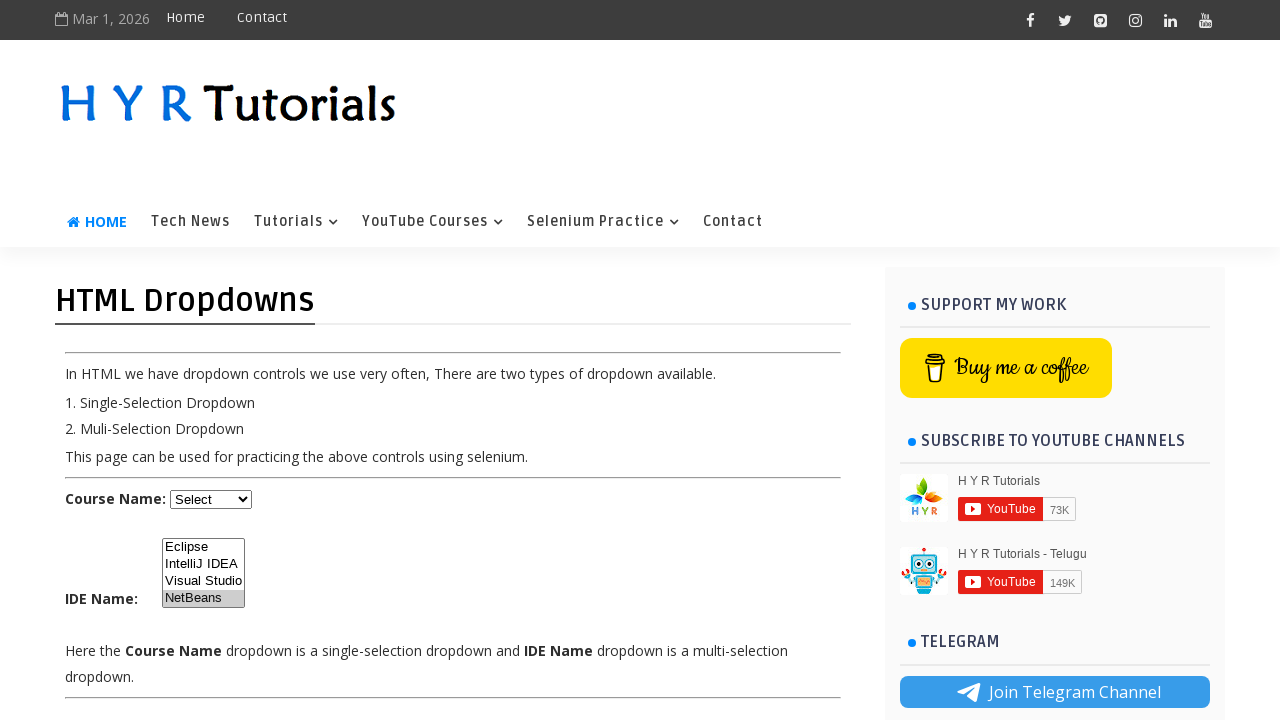

Deselected IntelliJ IDEA from multi-select dropdown
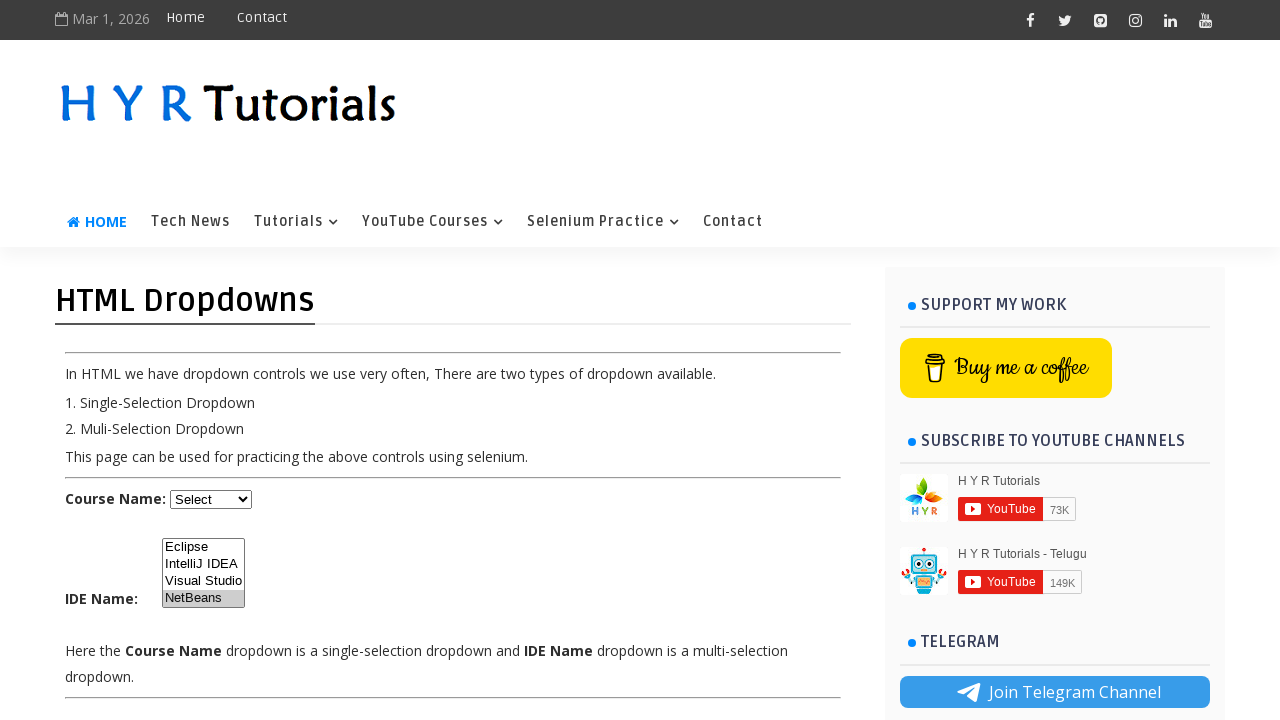

Verified multi-select dropdown is visible and selections are applied
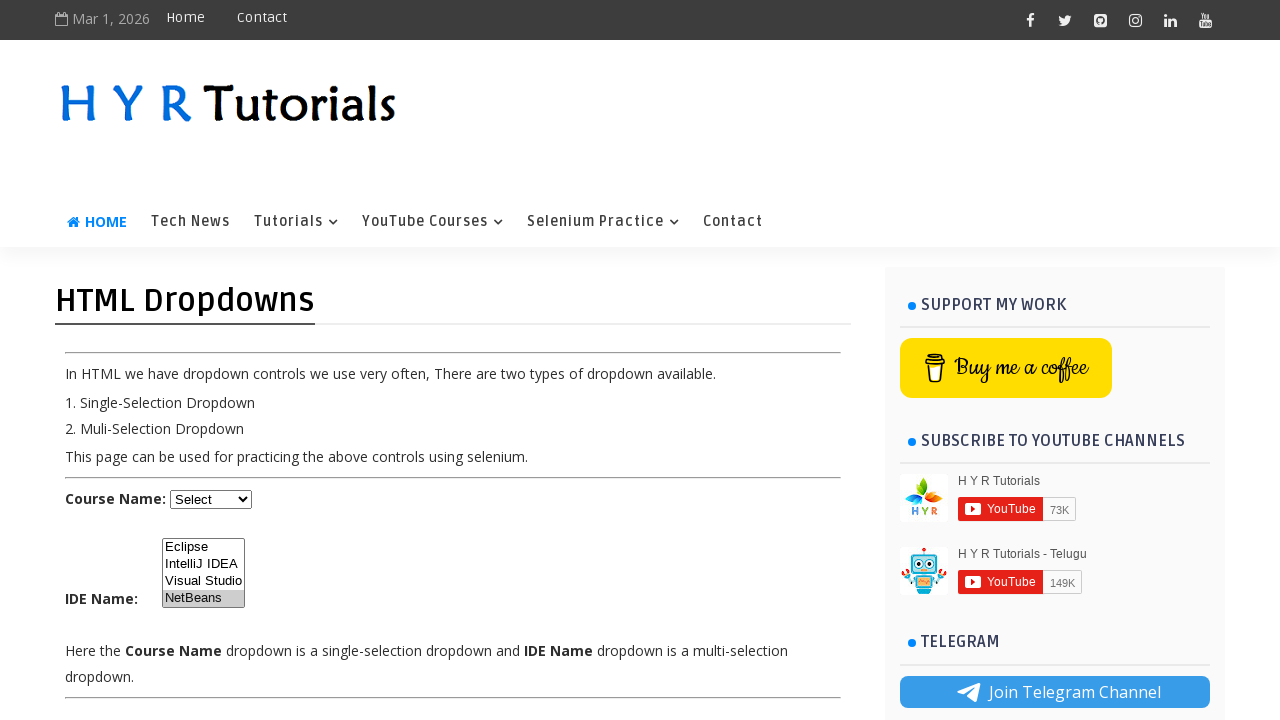

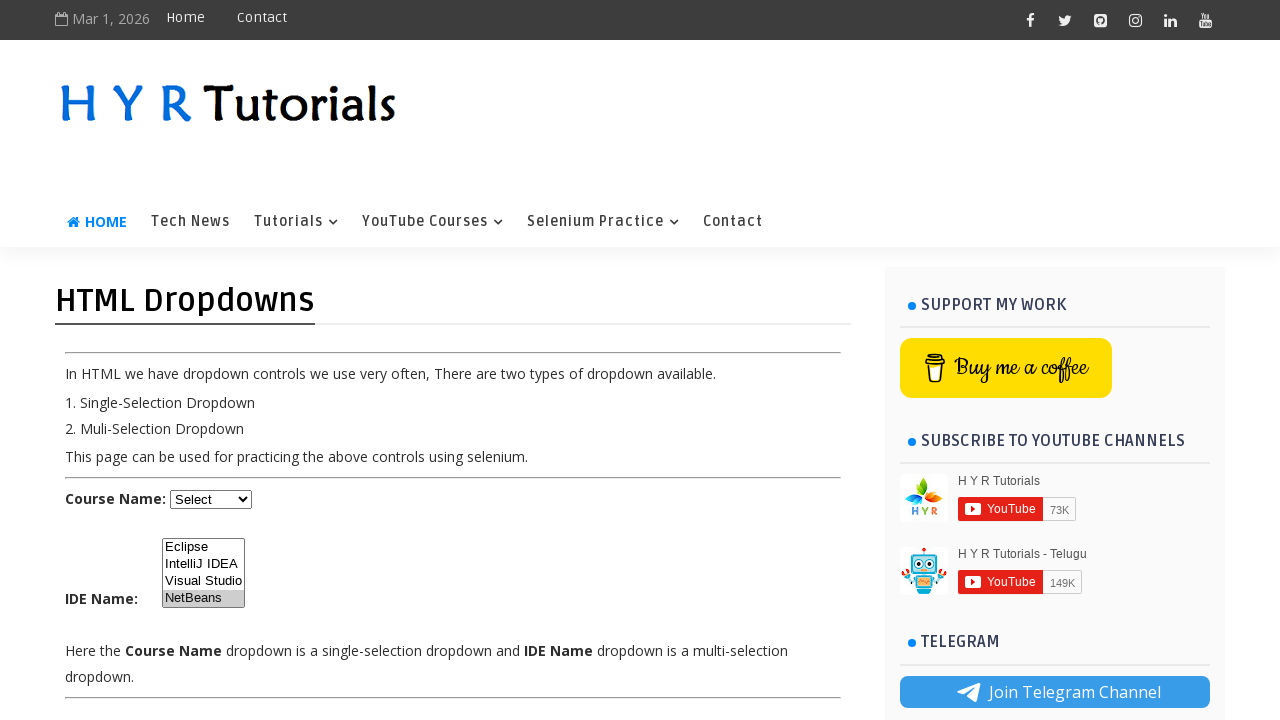